Navigates through a paginated table, clicking checkboxes for each product on every page of the table

Starting URL: https://testautomationpractice.blogspot.com/

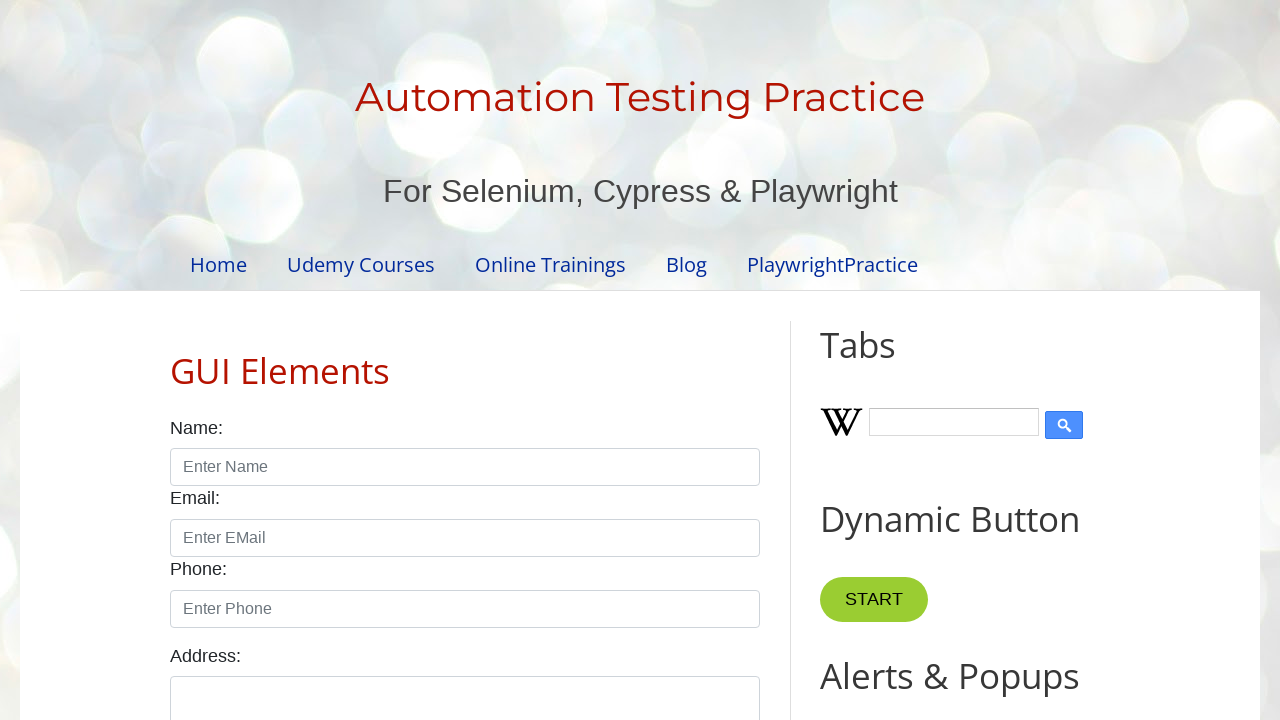

Retrieved total number of pages from pagination
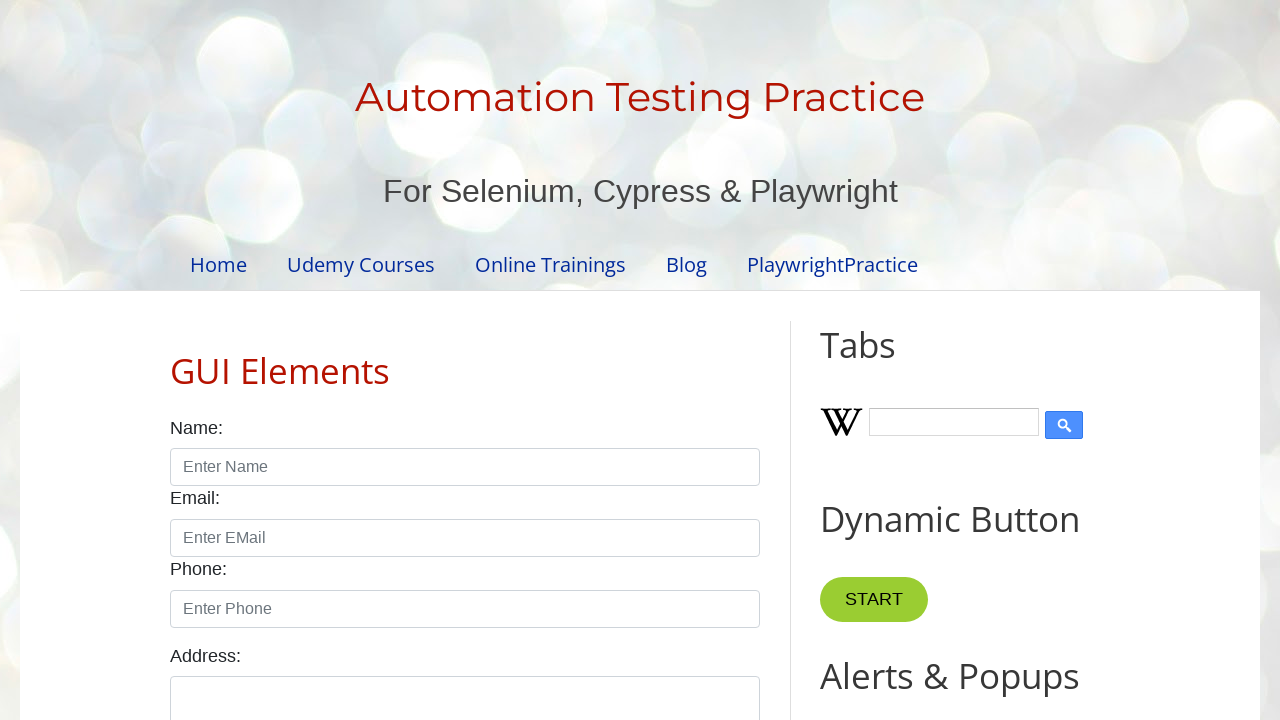

Retrieved rows per page from table
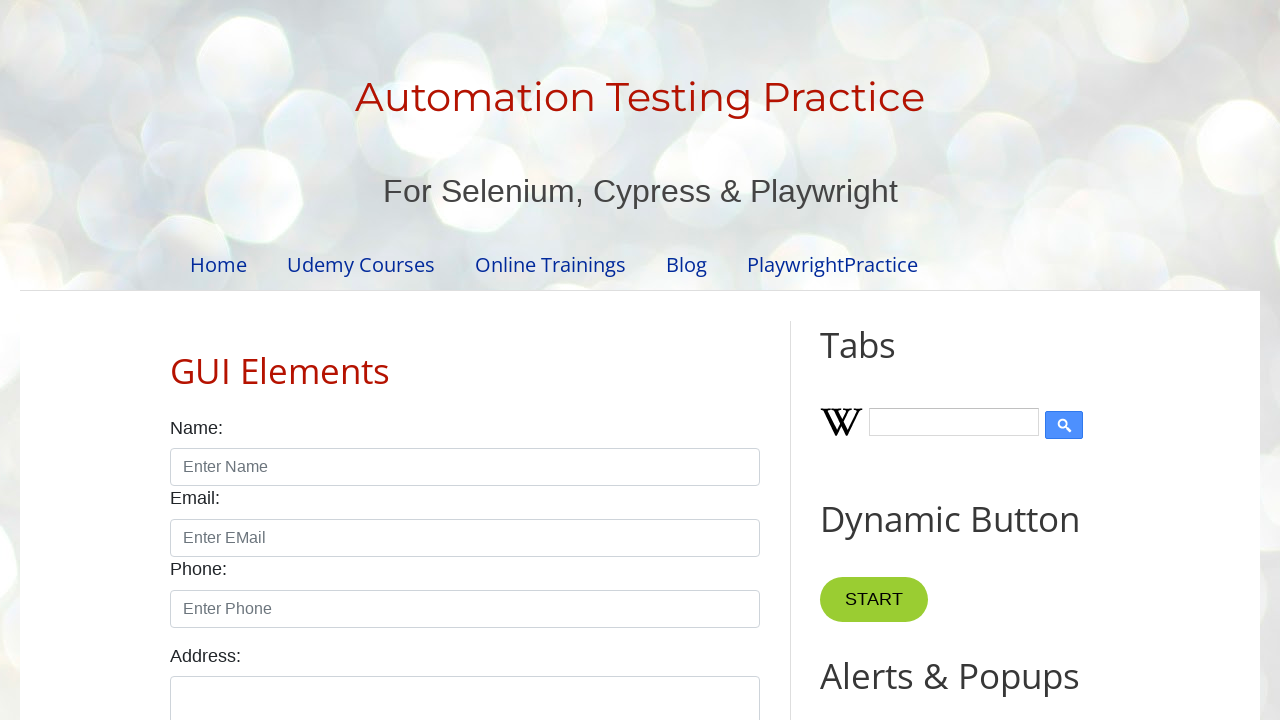

Retrieved row count for page 1
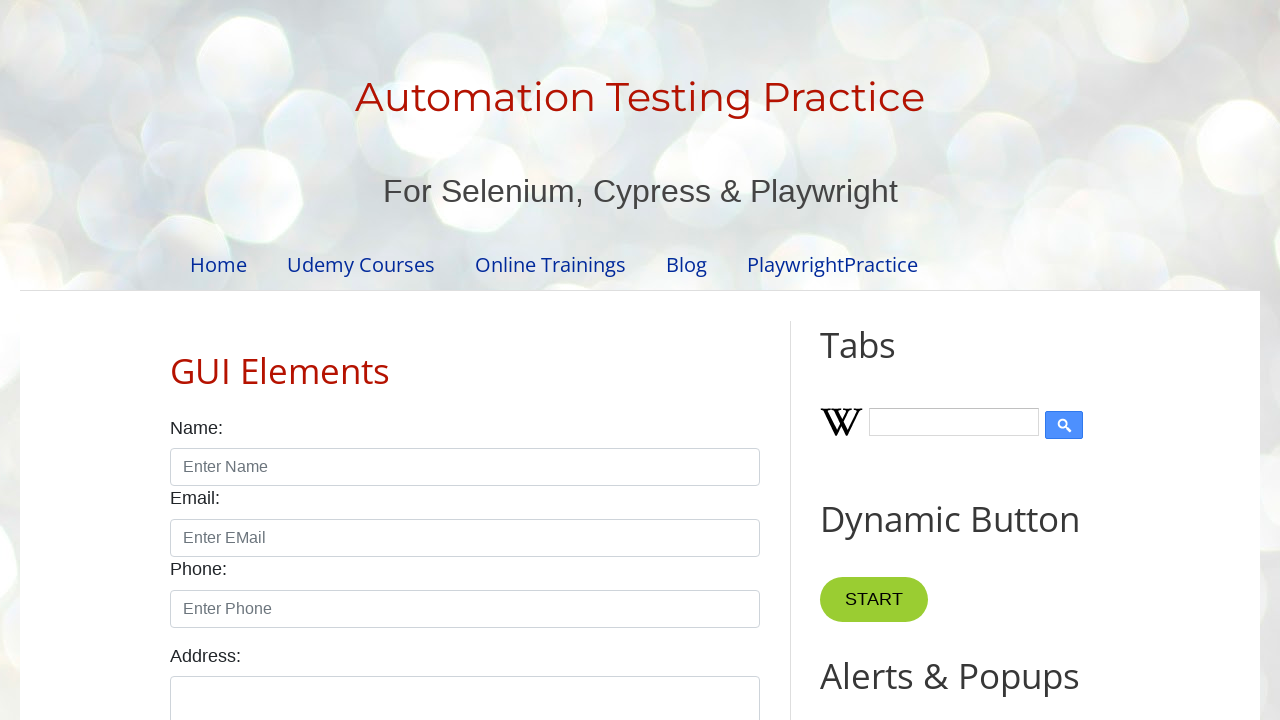

Clicked checkbox for product row 1 on page 1 at (651, 361) on //*[@class='table-container']//tbody//tr[1]//td[4]//input
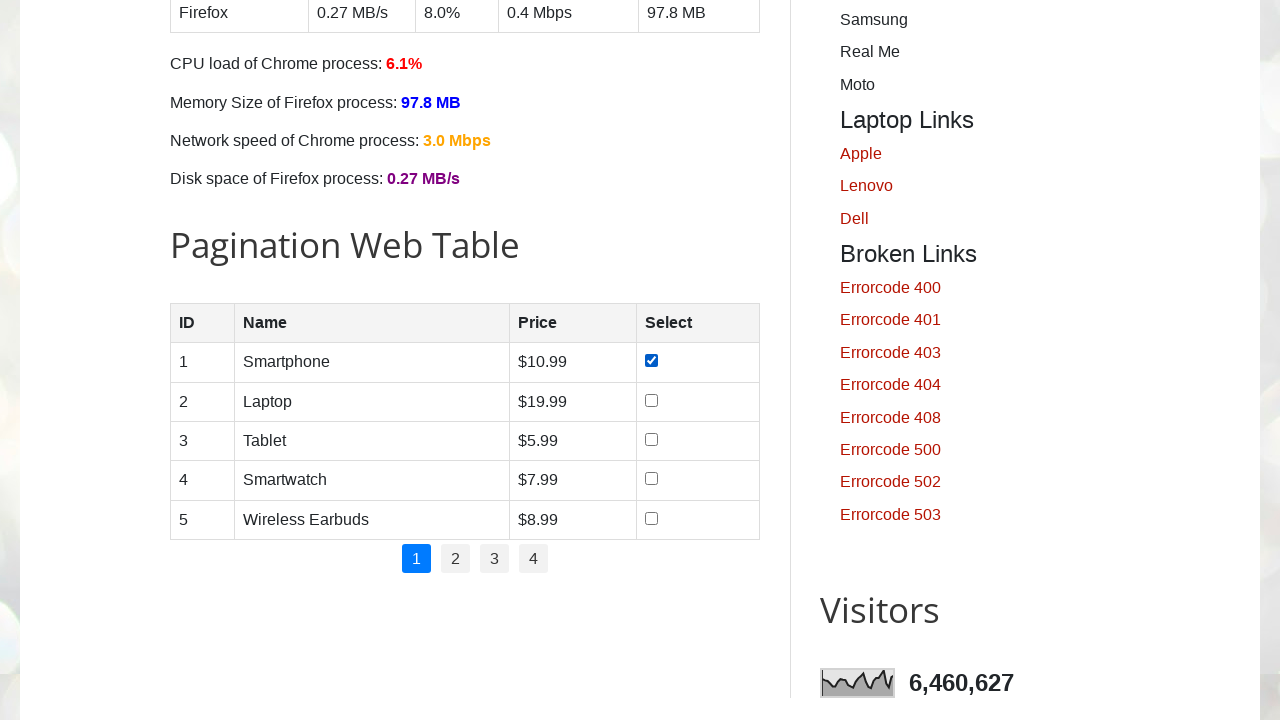

Clicked checkbox for product row 2 on page 1 at (651, 400) on //*[@class='table-container']//tbody//tr[2]//td[4]//input
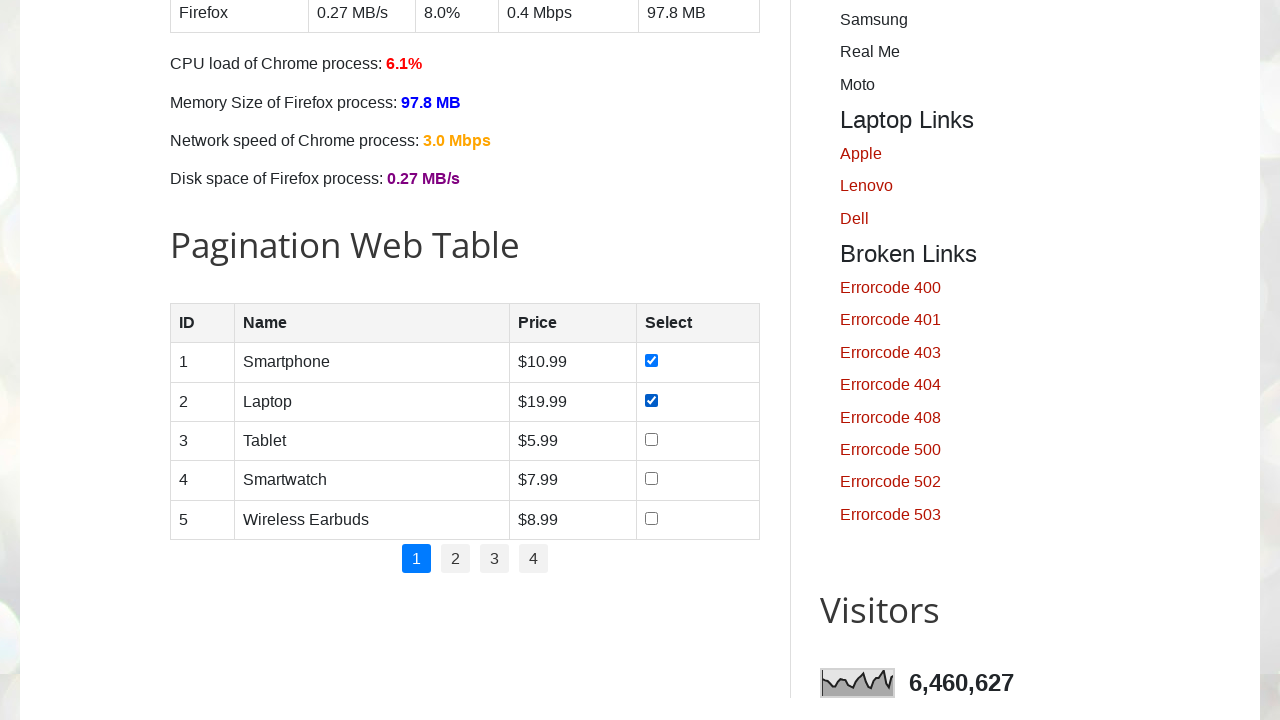

Clicked checkbox for product row 3 on page 1 at (651, 439) on //*[@class='table-container']//tbody//tr[3]//td[4]//input
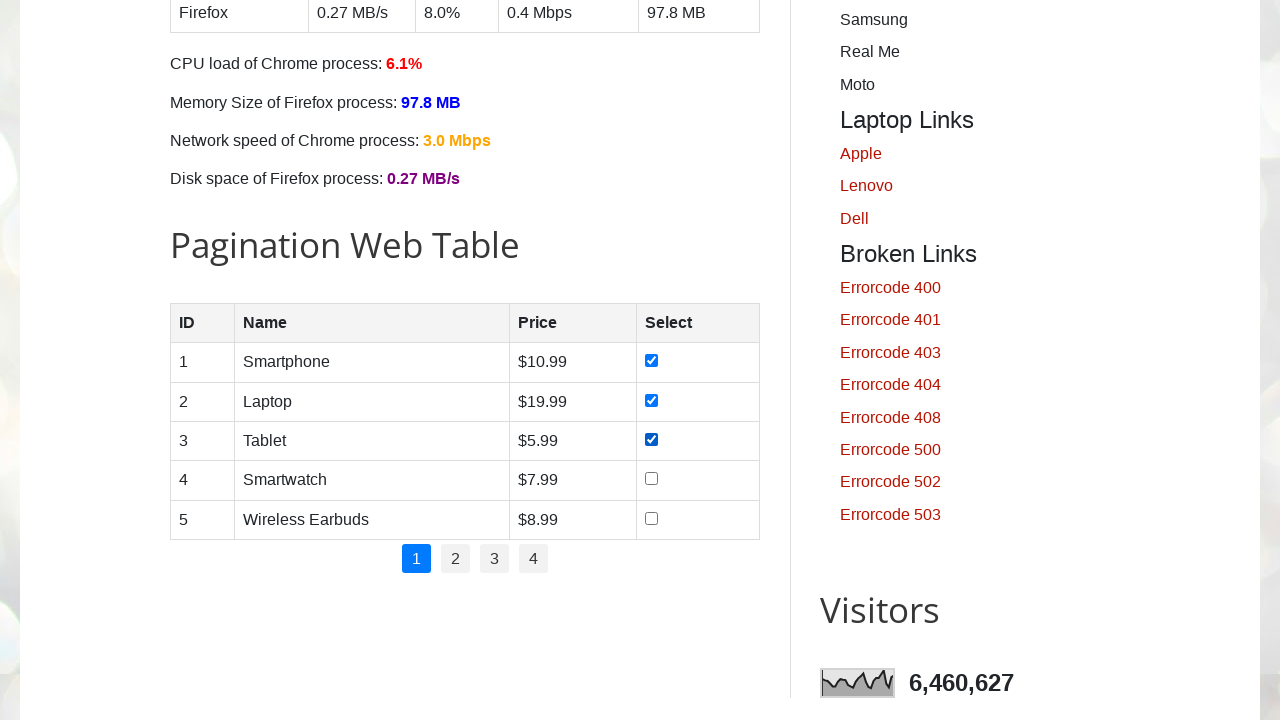

Clicked checkbox for product row 4 on page 1 at (651, 479) on //*[@class='table-container']//tbody//tr[4]//td[4]//input
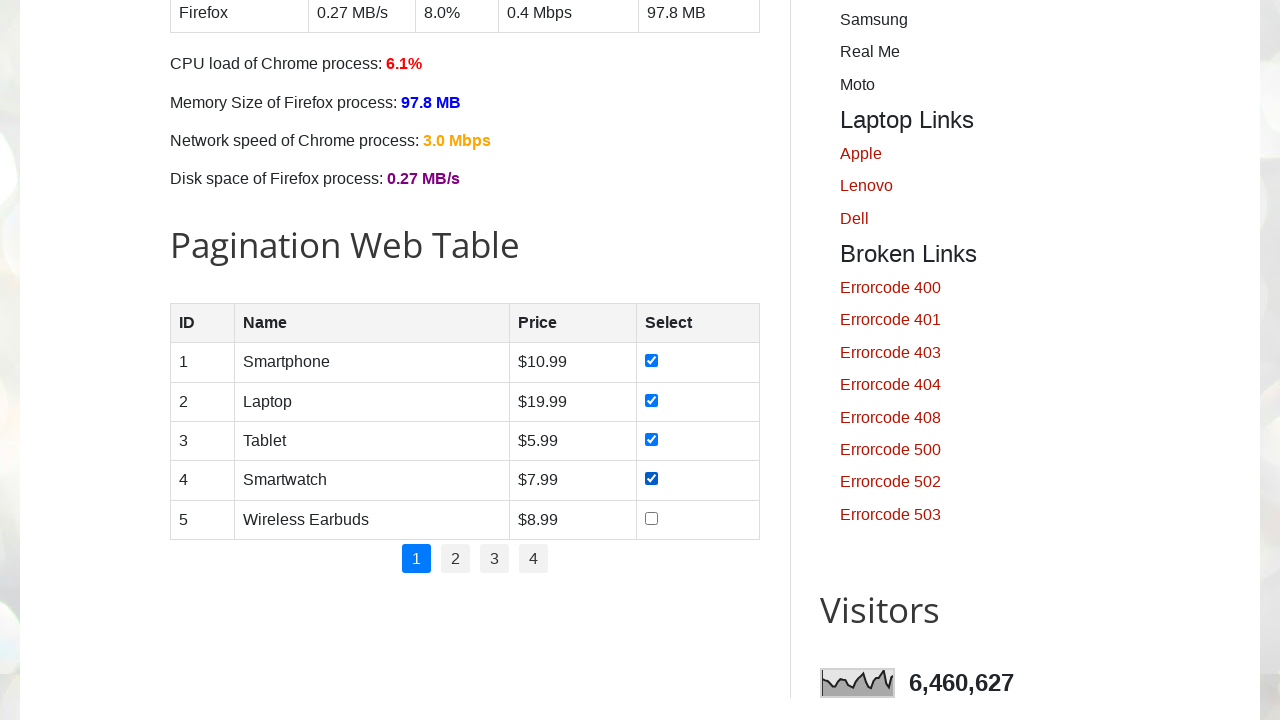

Clicked checkbox for product row 5 on page 1 at (651, 518) on //*[@class='table-container']//tbody//tr[5]//td[4]//input
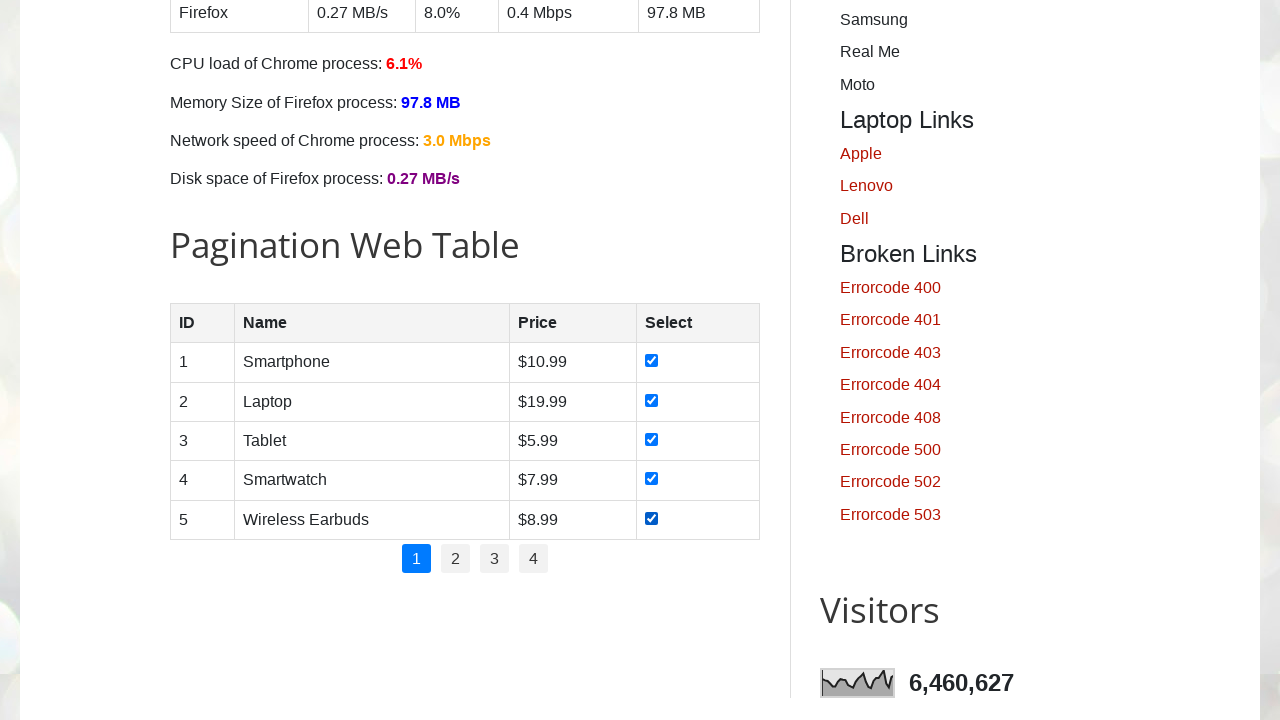

Clicked pagination link to navigate to page 2 at (456, 559) on //ul[@class='pagination']//a[text()='2']
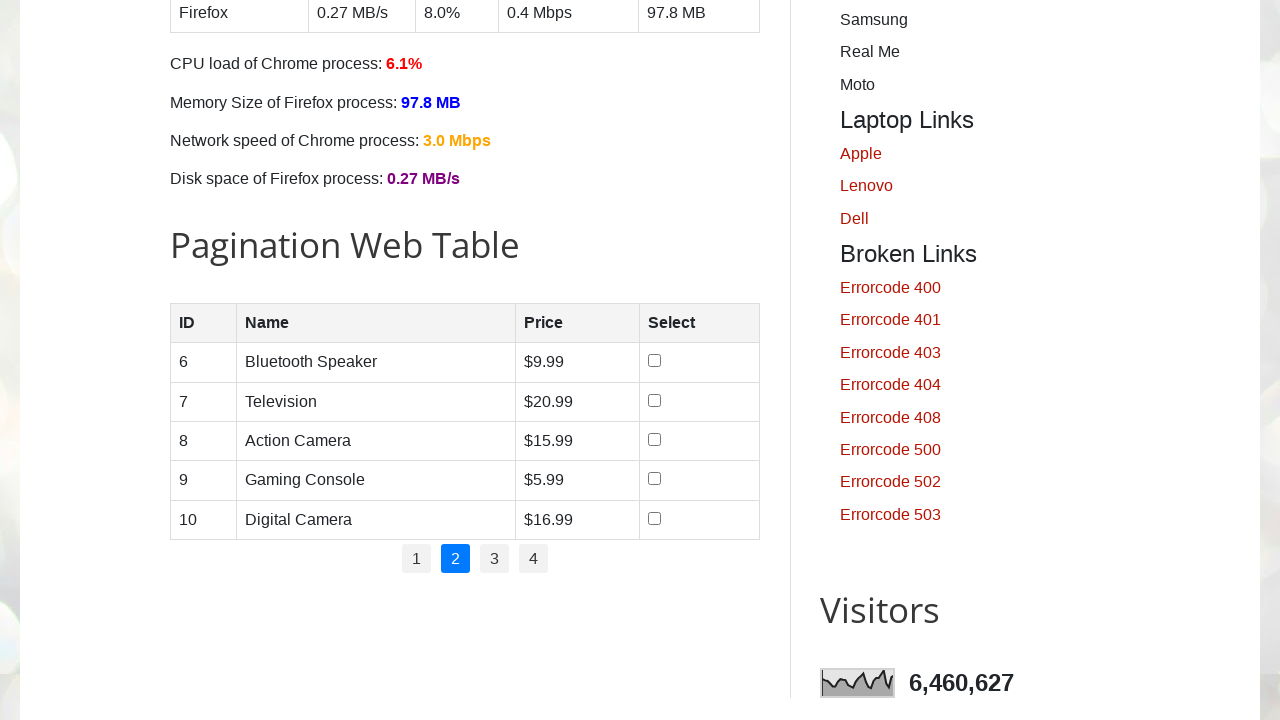

Waited for page 2 table to load
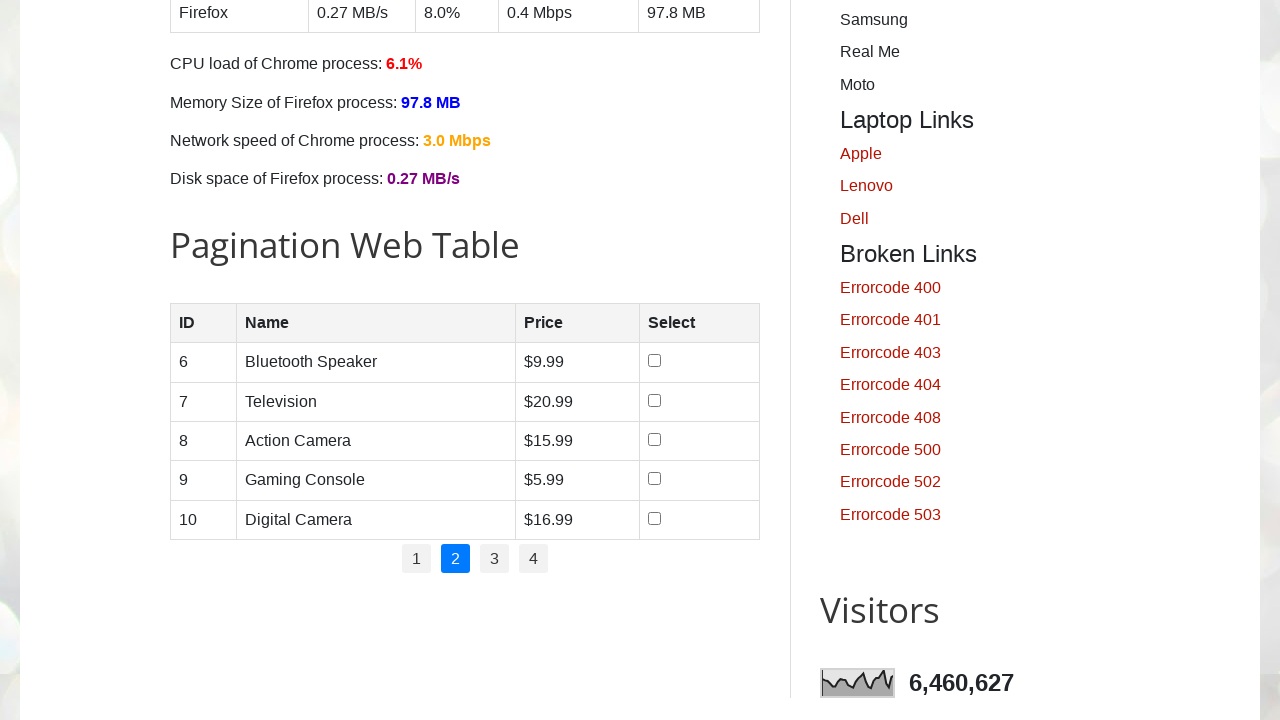

Retrieved row count for page 2
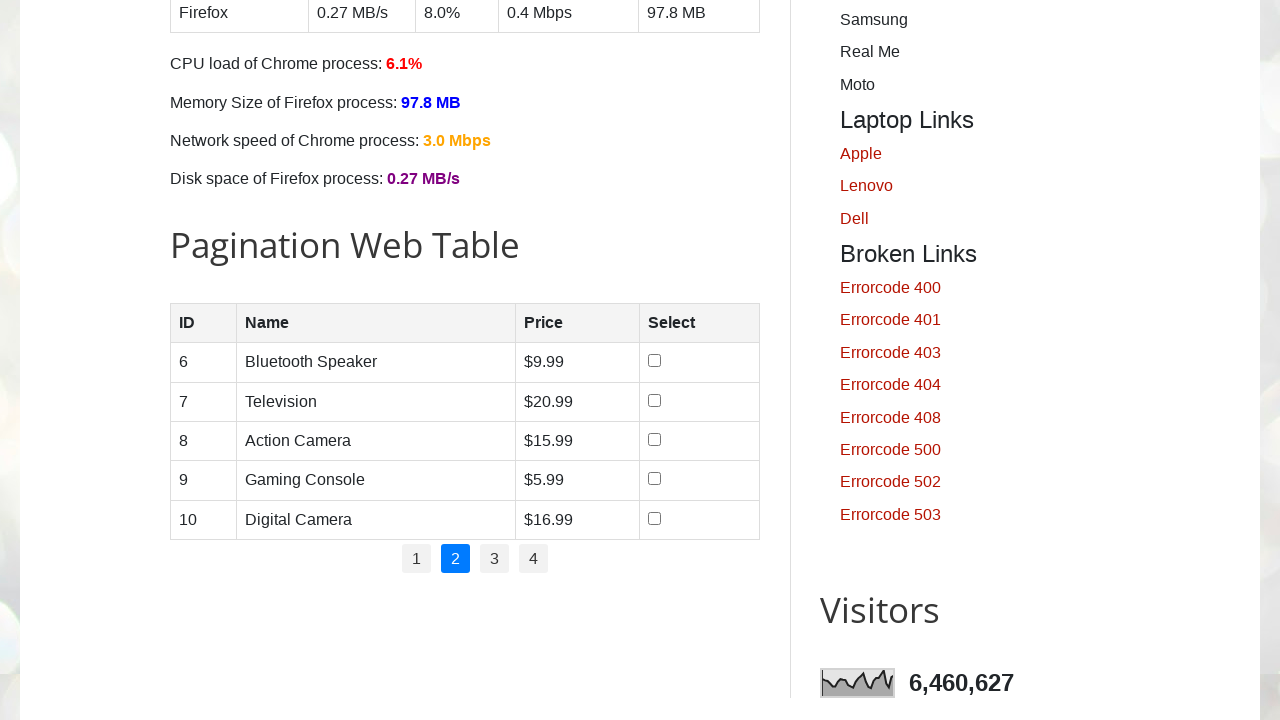

Clicked checkbox for product row 1 on page 2 at (654, 361) on //*[@class='table-container']//tbody//tr[1]//td[4]//input
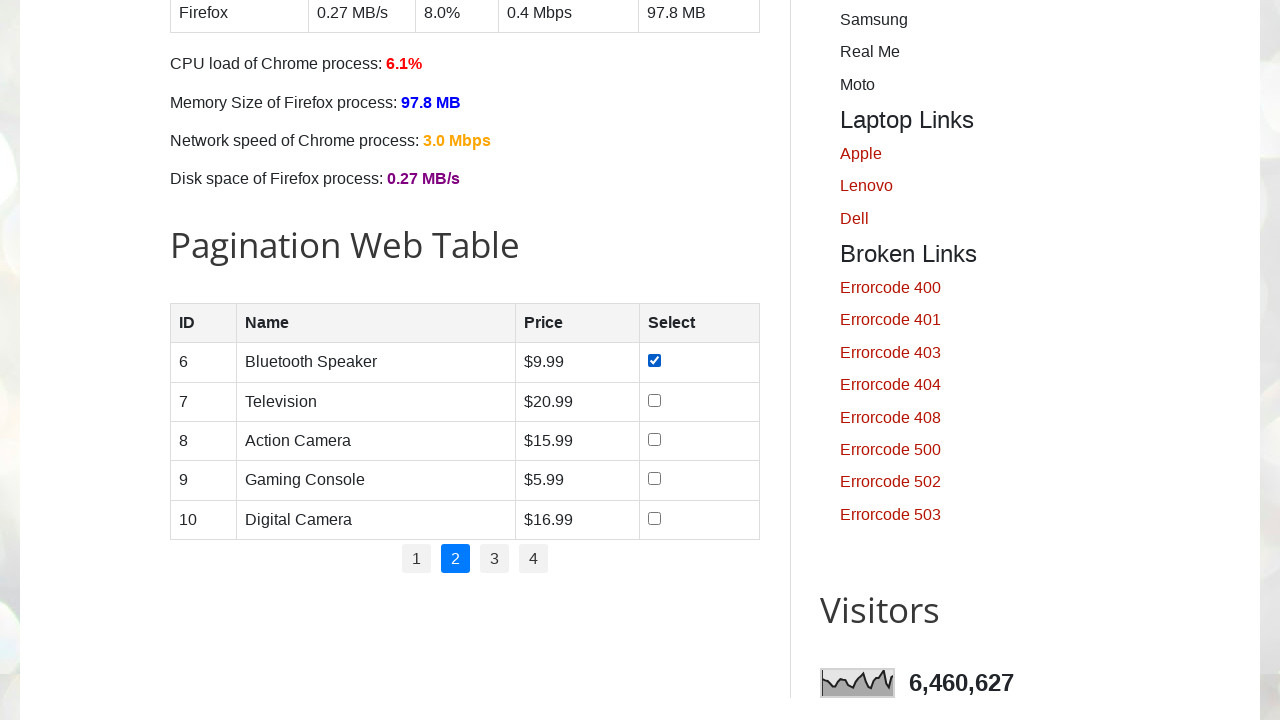

Clicked checkbox for product row 2 on page 2 at (654, 400) on //*[@class='table-container']//tbody//tr[2]//td[4]//input
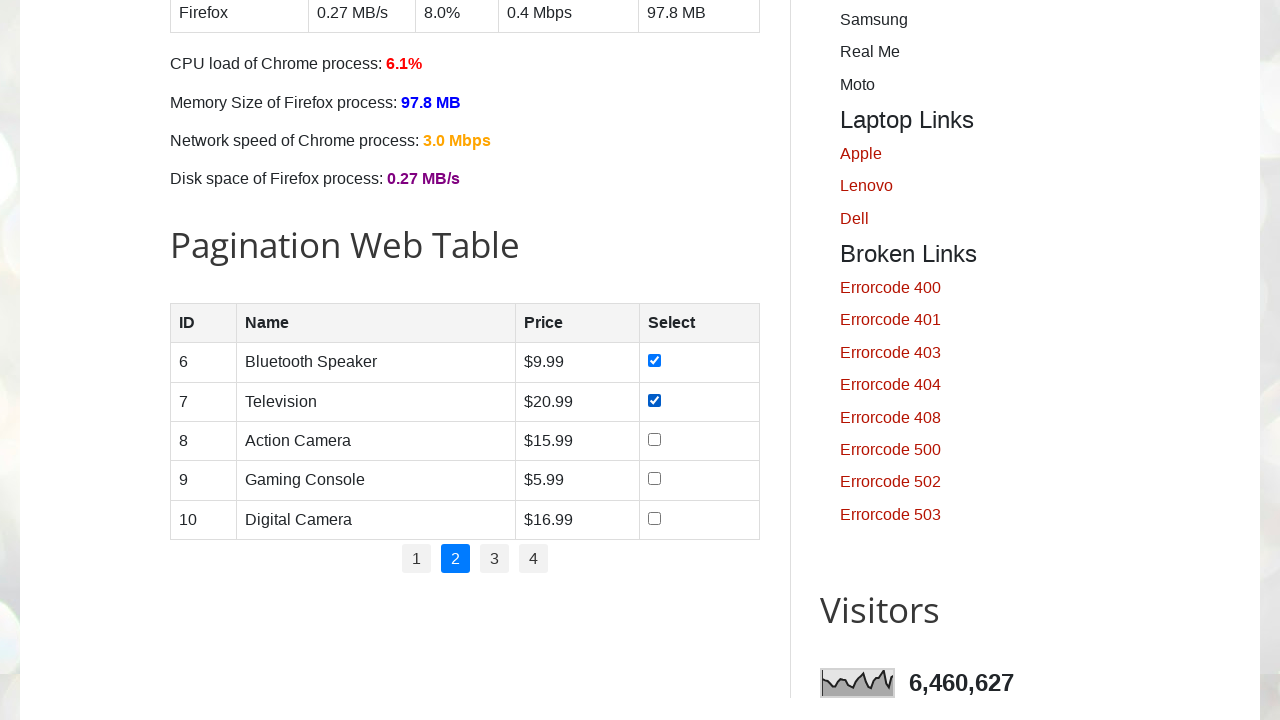

Clicked checkbox for product row 3 on page 2 at (654, 439) on //*[@class='table-container']//tbody//tr[3]//td[4]//input
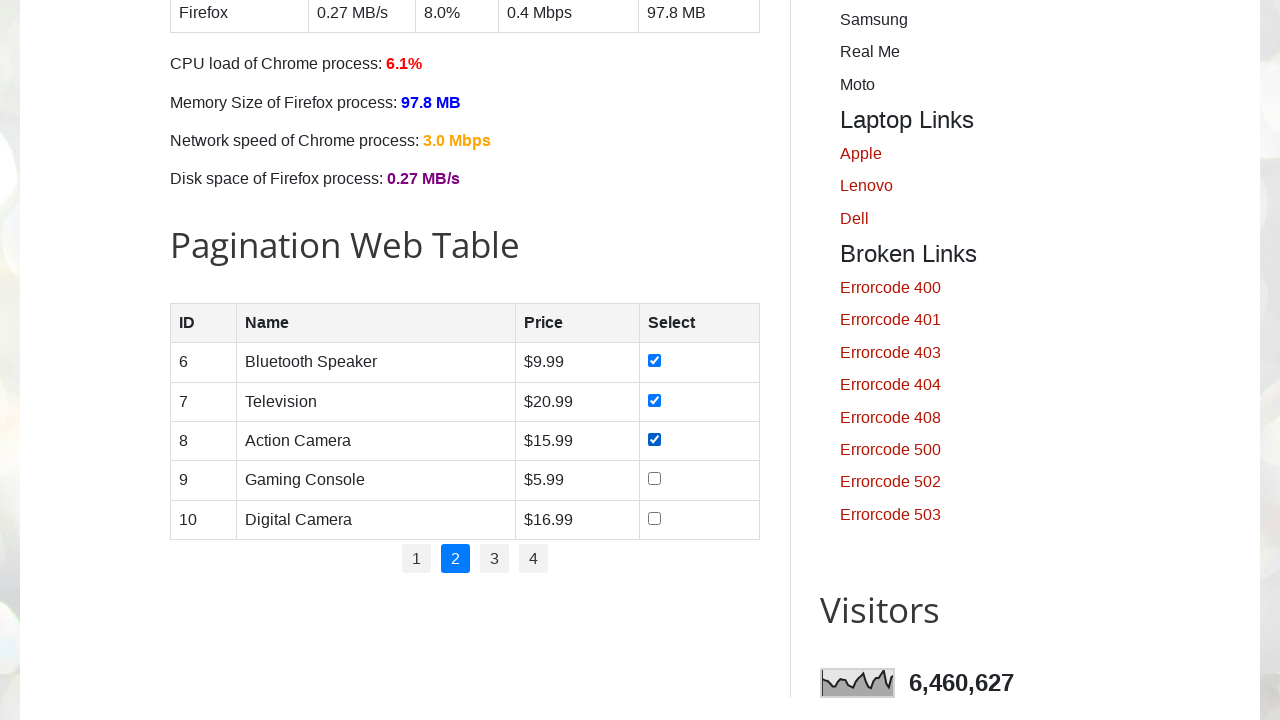

Clicked checkbox for product row 4 on page 2 at (654, 479) on //*[@class='table-container']//tbody//tr[4]//td[4]//input
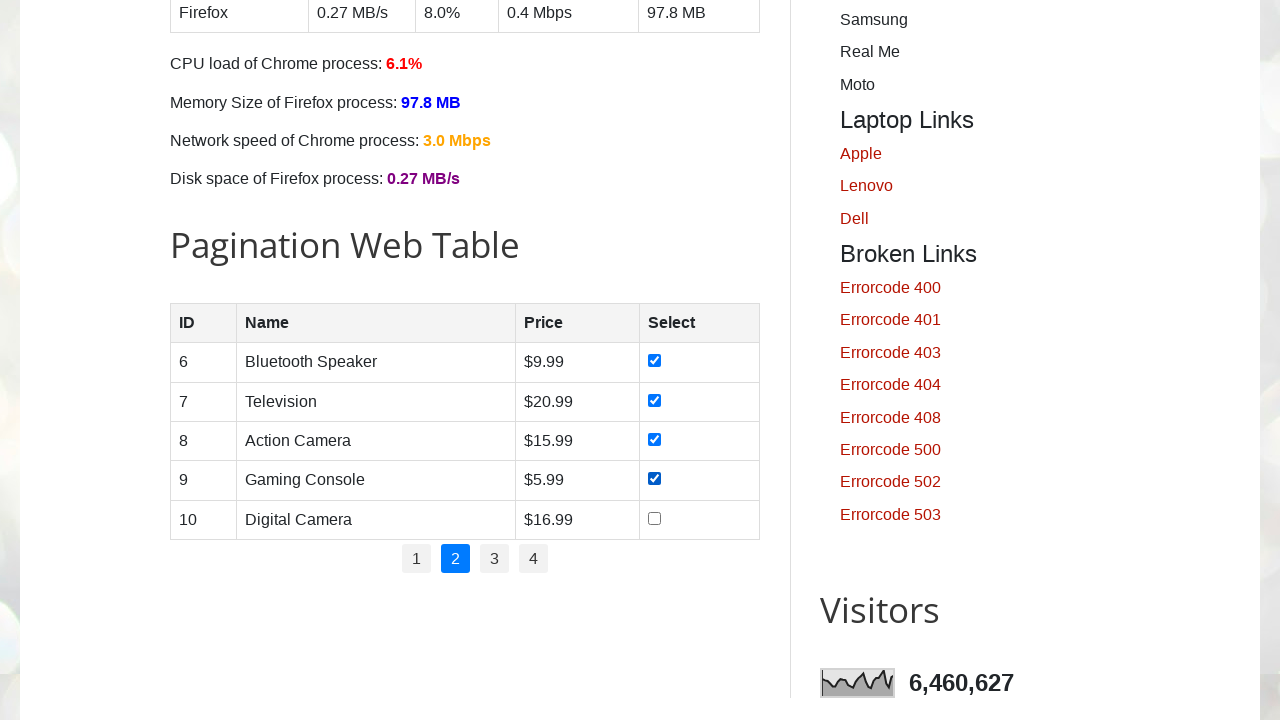

Clicked checkbox for product row 5 on page 2 at (654, 518) on //*[@class='table-container']//tbody//tr[5]//td[4]//input
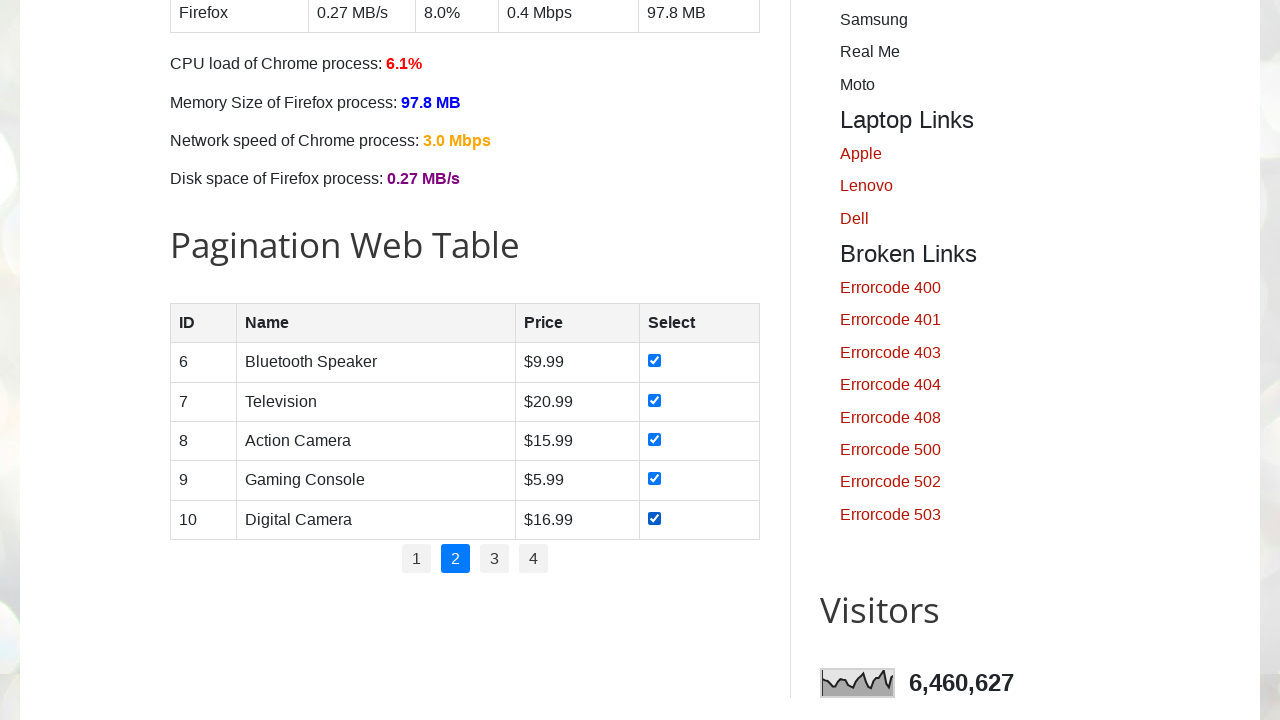

Clicked pagination link to navigate to page 3 at (494, 559) on //ul[@class='pagination']//a[text()='3']
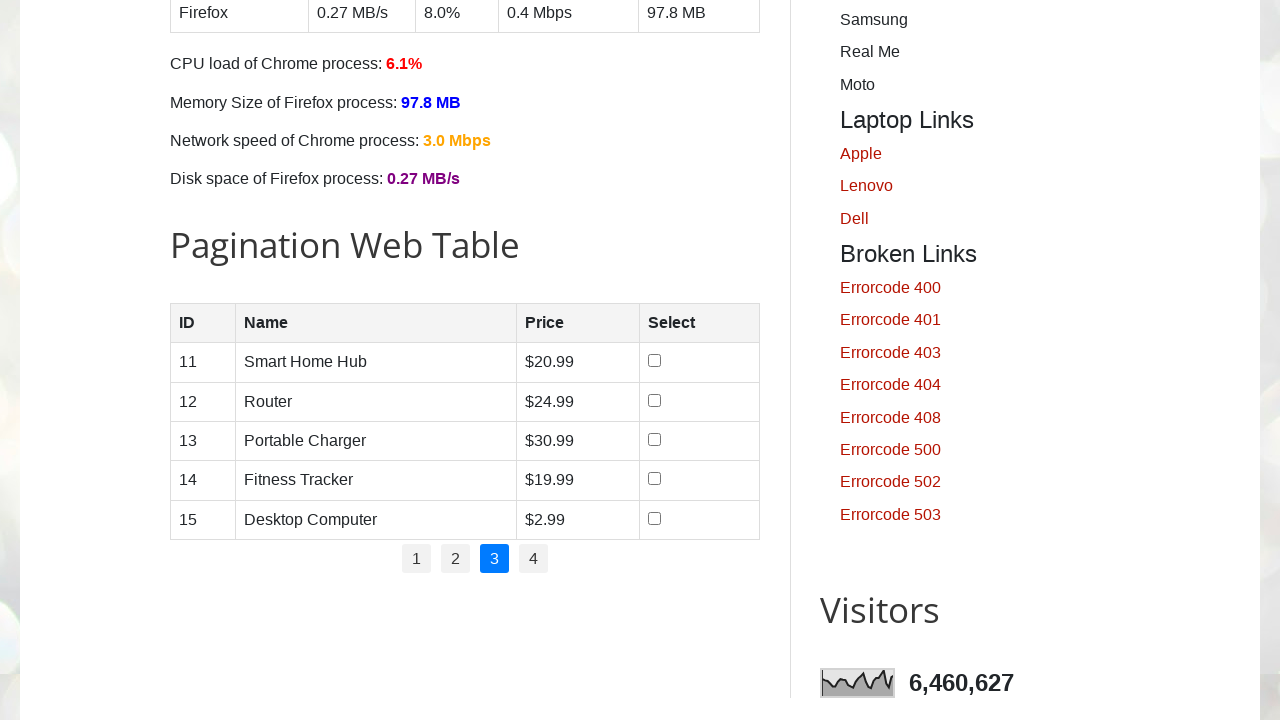

Waited for page 3 table to load
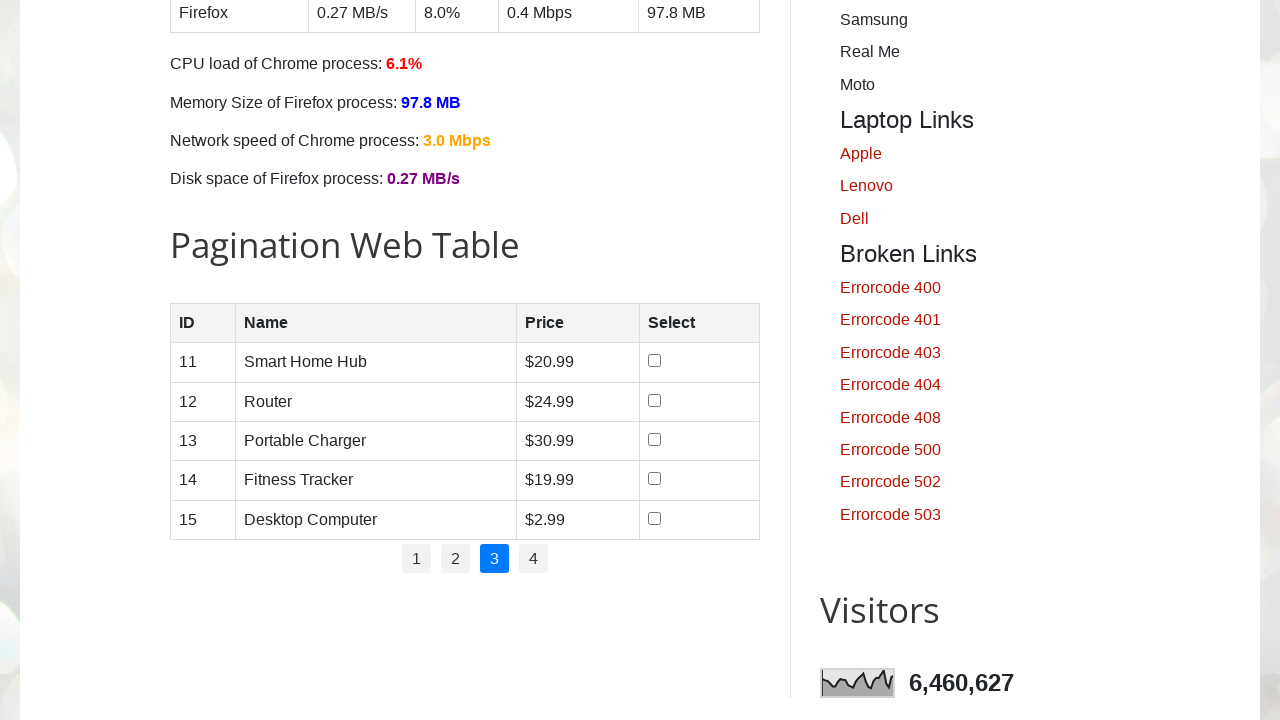

Retrieved row count for page 3
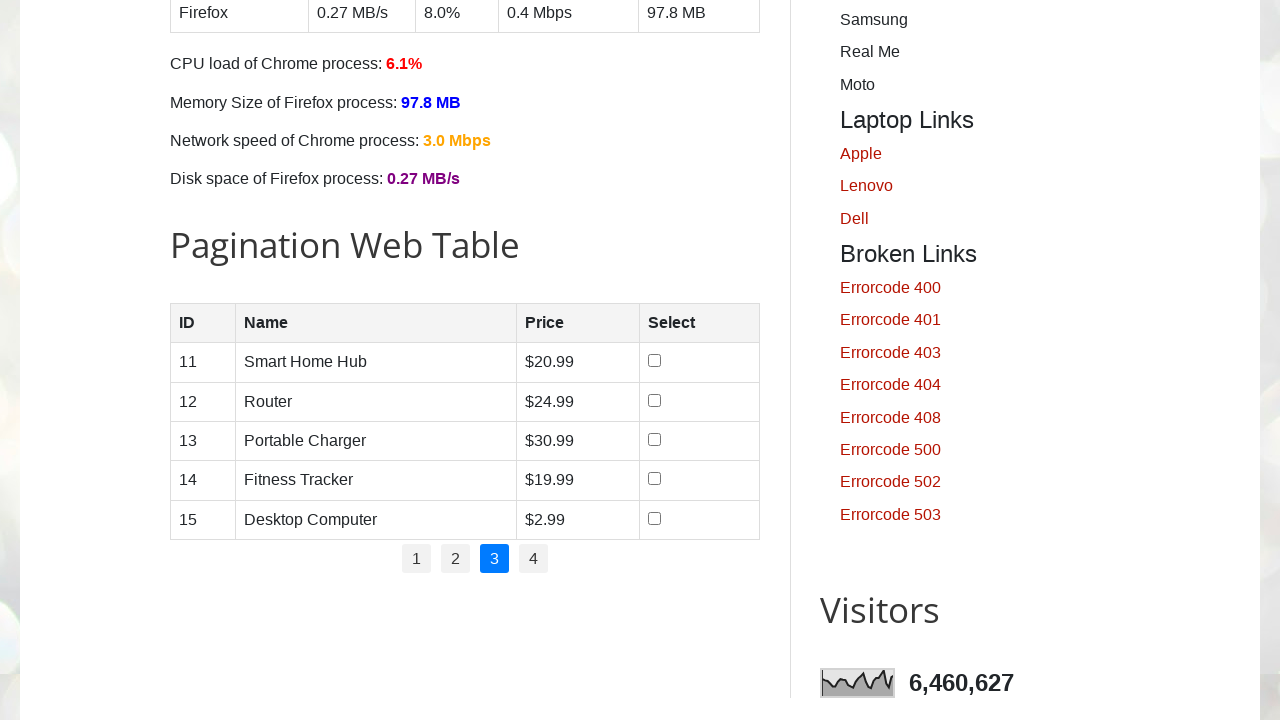

Clicked checkbox for product row 1 on page 3 at (655, 361) on //*[@class='table-container']//tbody//tr[1]//td[4]//input
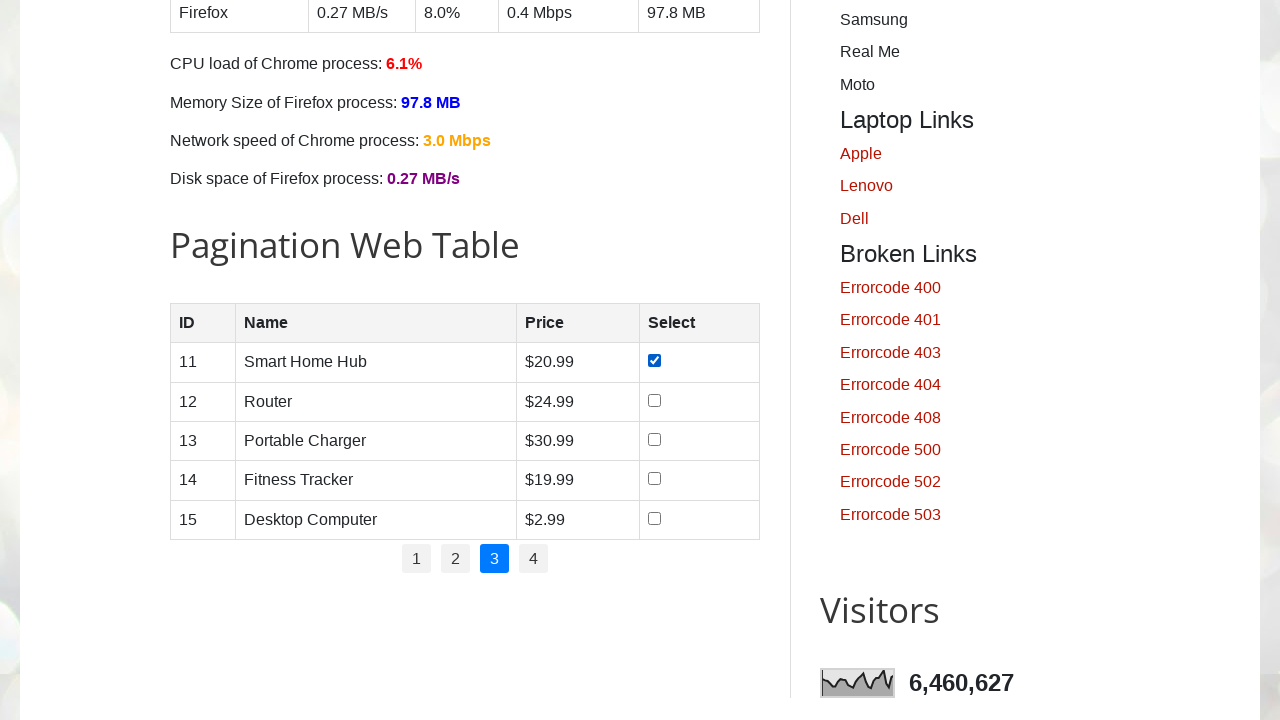

Clicked checkbox for product row 2 on page 3 at (655, 400) on //*[@class='table-container']//tbody//tr[2]//td[4]//input
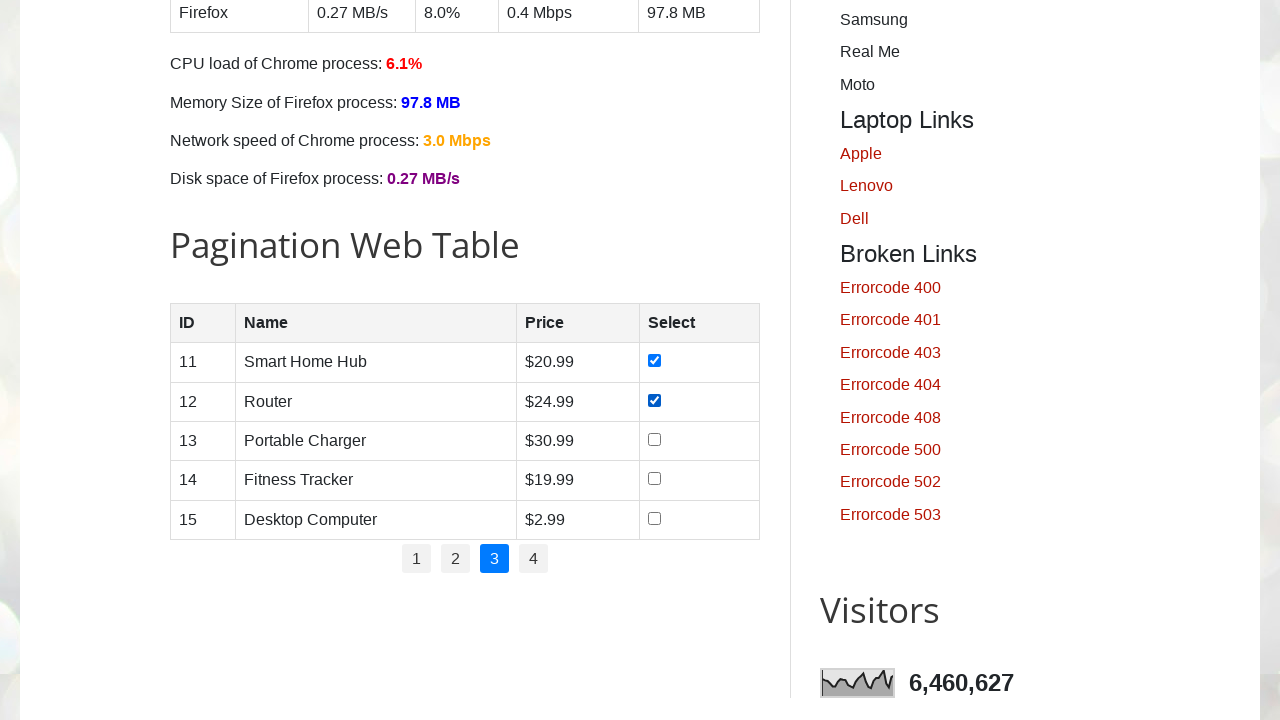

Clicked checkbox for product row 3 on page 3 at (655, 439) on //*[@class='table-container']//tbody//tr[3]//td[4]//input
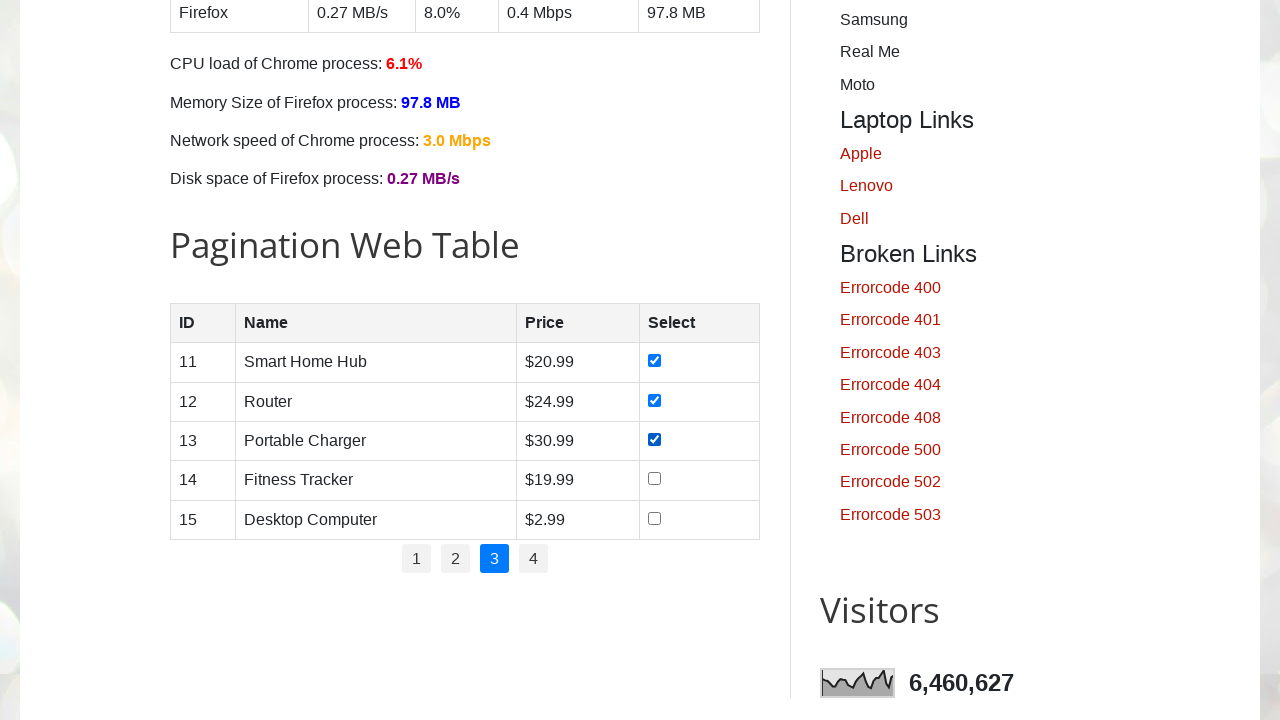

Clicked checkbox for product row 4 on page 3 at (655, 479) on //*[@class='table-container']//tbody//tr[4]//td[4]//input
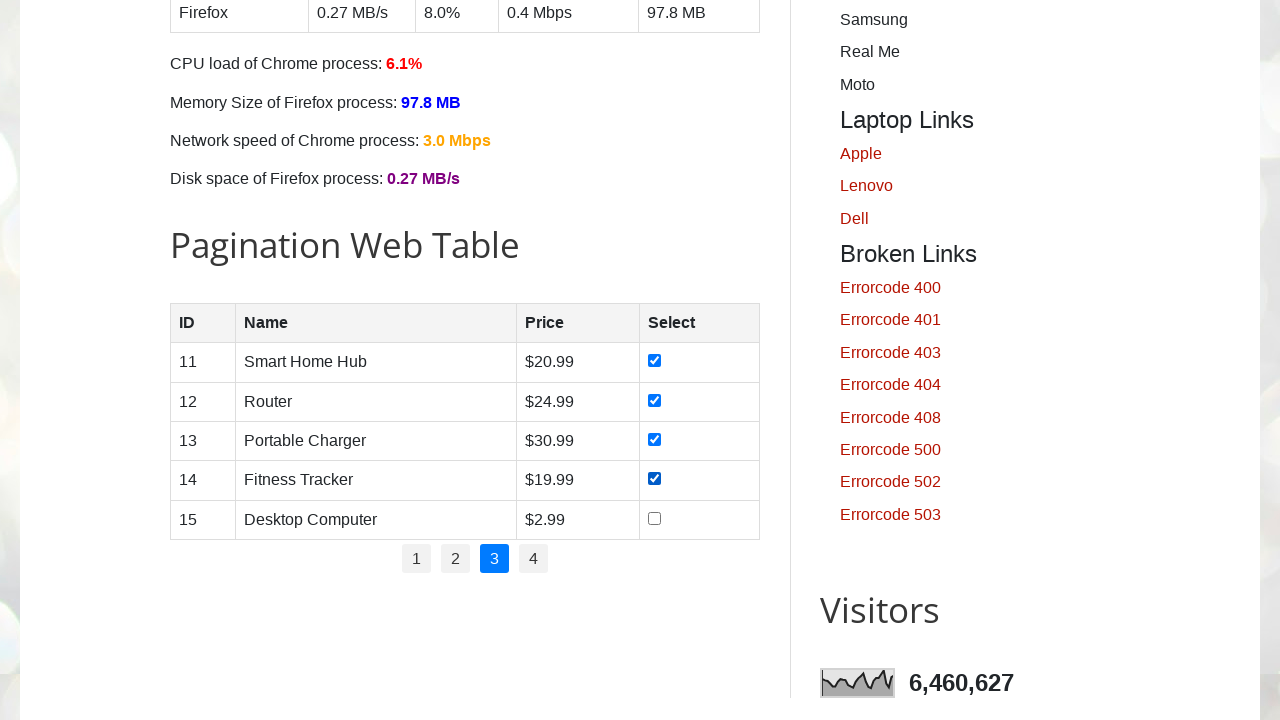

Clicked checkbox for product row 5 on page 3 at (655, 518) on //*[@class='table-container']//tbody//tr[5]//td[4]//input
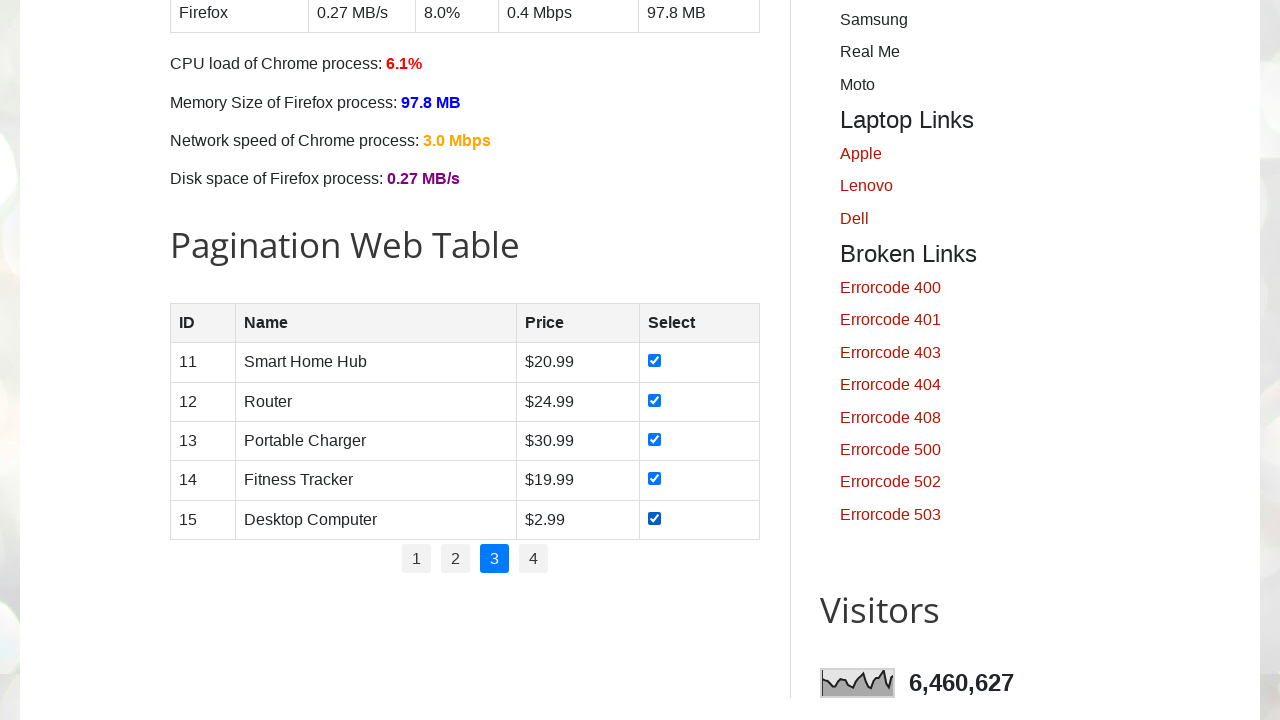

Clicked pagination link to navigate to page 4 at (534, 559) on //ul[@class='pagination']//a[text()='4']
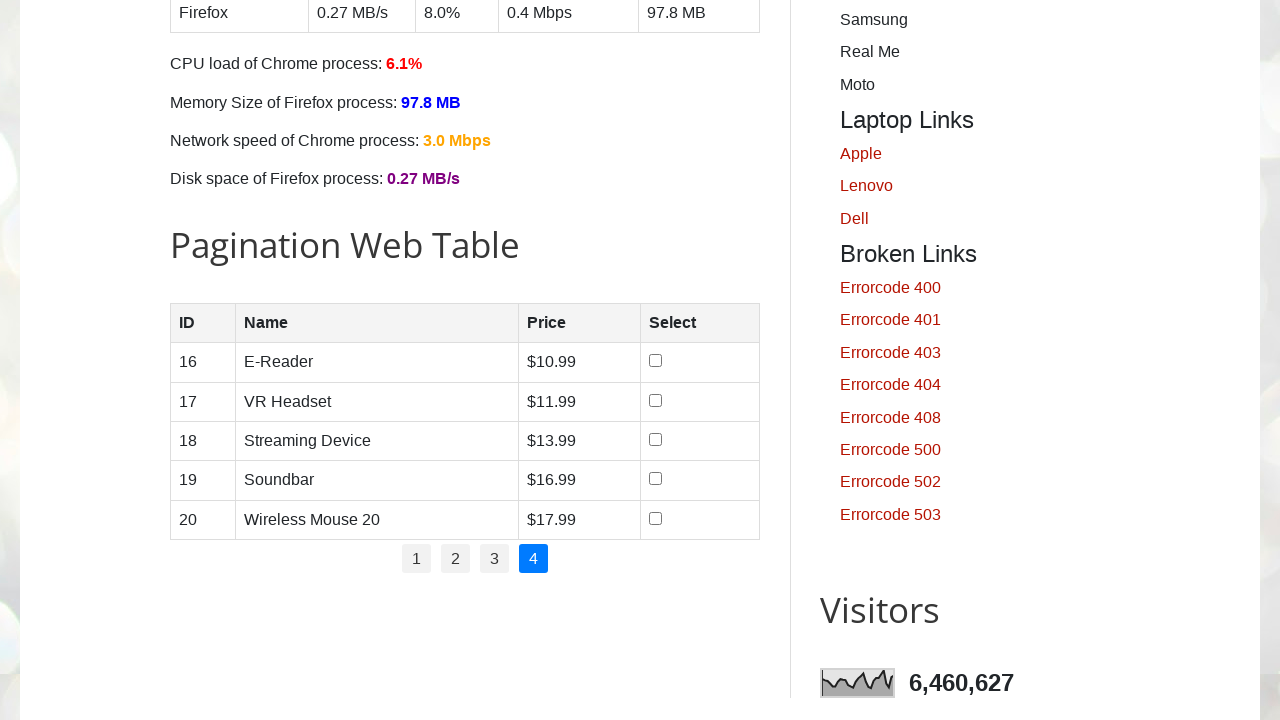

Waited for page 4 table to load
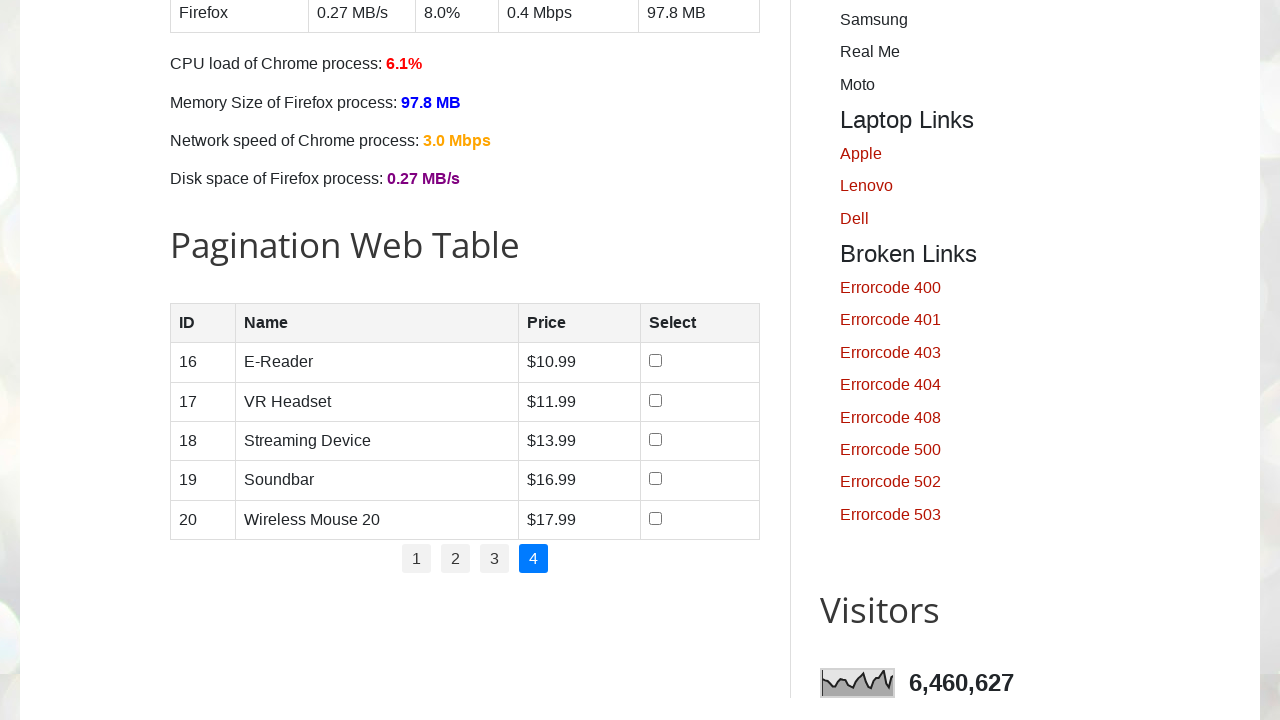

Retrieved row count for page 4
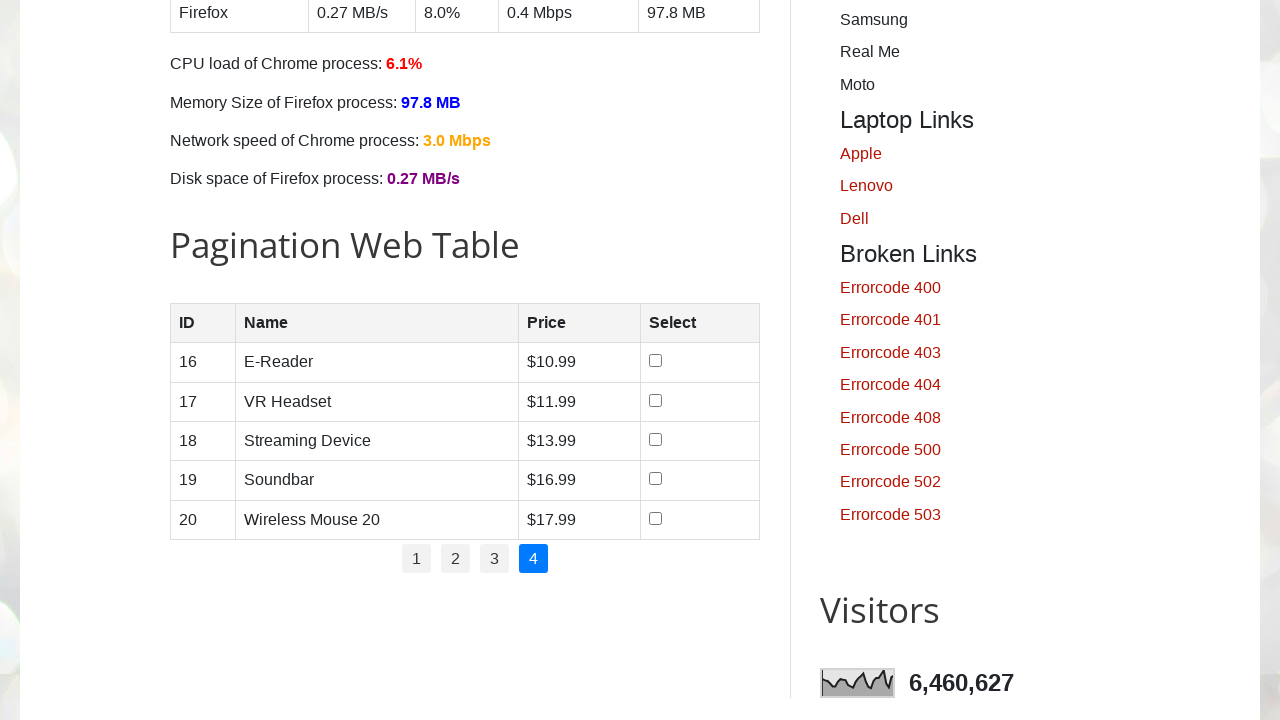

Clicked checkbox for product row 1 on page 4 at (656, 361) on //*[@class='table-container']//tbody//tr[1]//td[4]//input
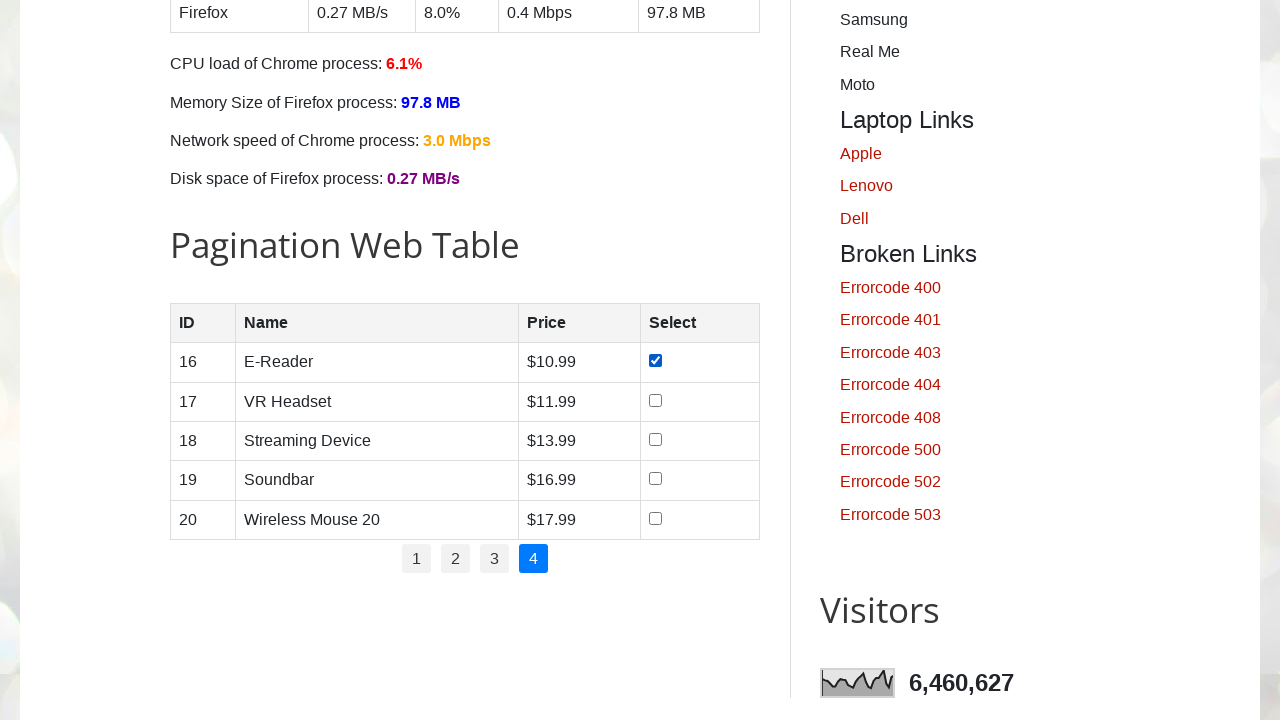

Clicked checkbox for product row 2 on page 4 at (656, 400) on //*[@class='table-container']//tbody//tr[2]//td[4]//input
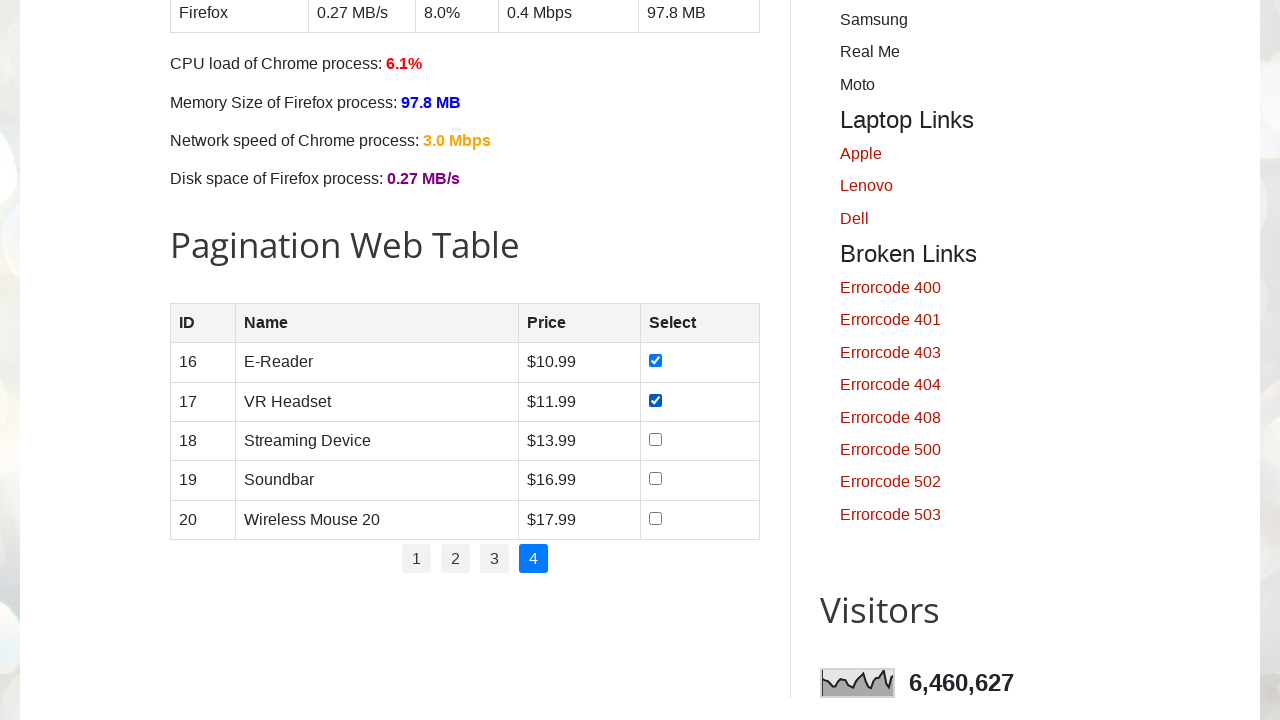

Clicked checkbox for product row 3 on page 4 at (656, 439) on //*[@class='table-container']//tbody//tr[3]//td[4]//input
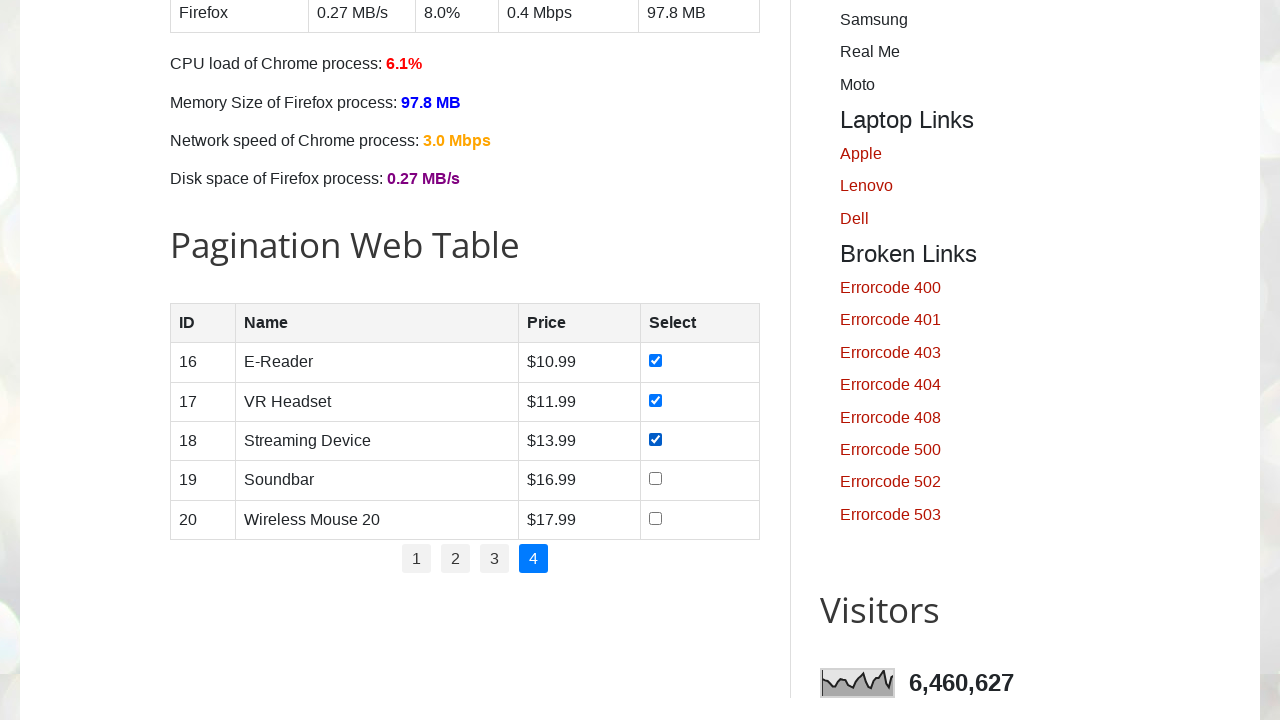

Clicked checkbox for product row 4 on page 4 at (656, 479) on //*[@class='table-container']//tbody//tr[4]//td[4]//input
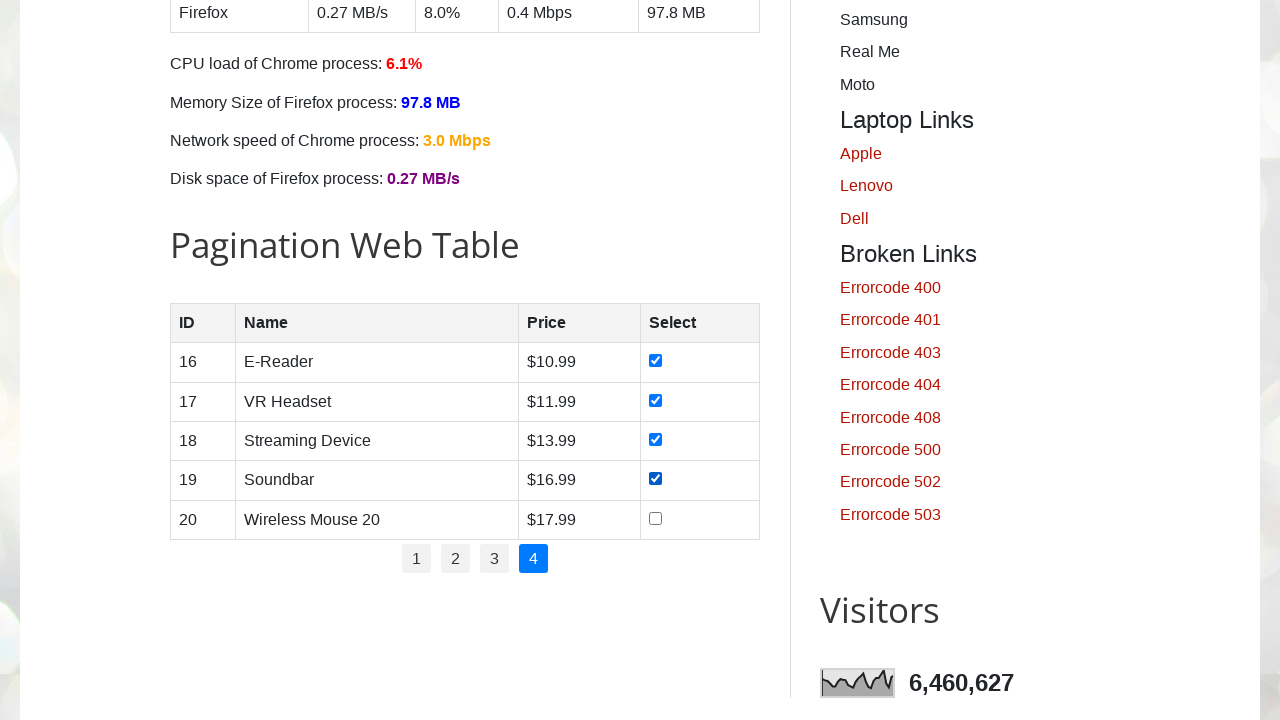

Clicked checkbox for product row 5 on page 4 at (656, 518) on //*[@class='table-container']//tbody//tr[5]//td[4]//input
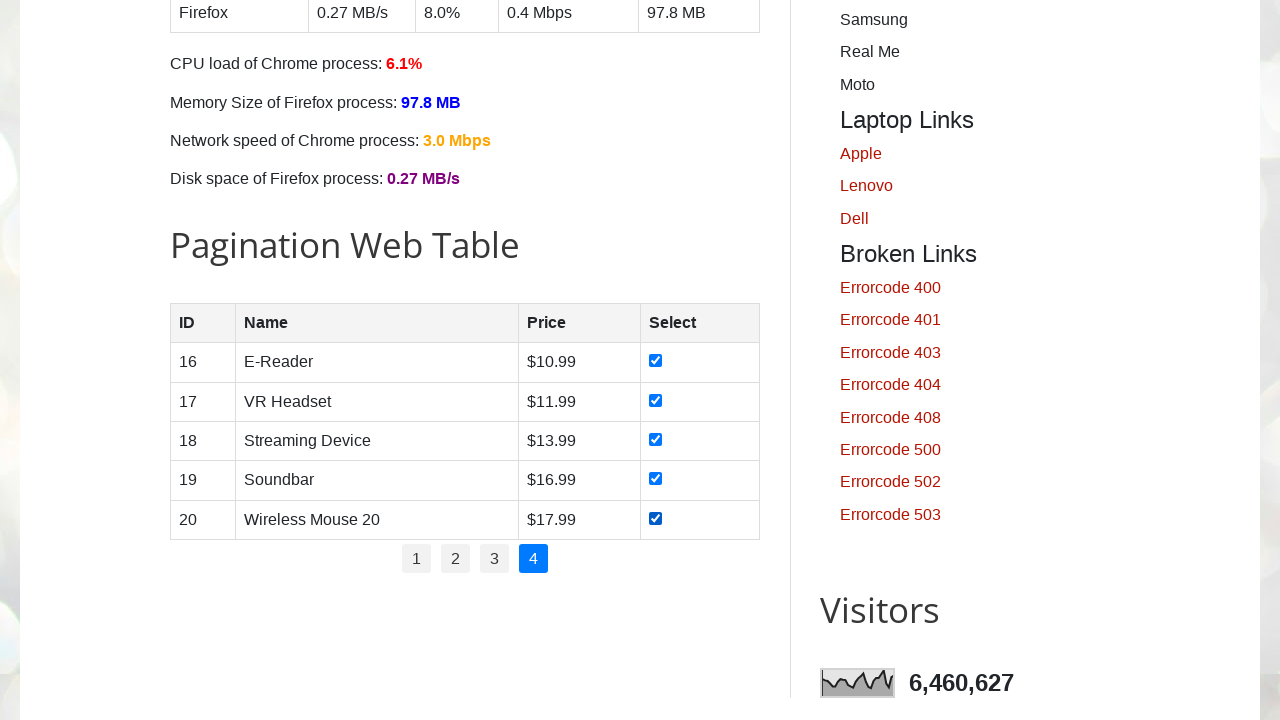

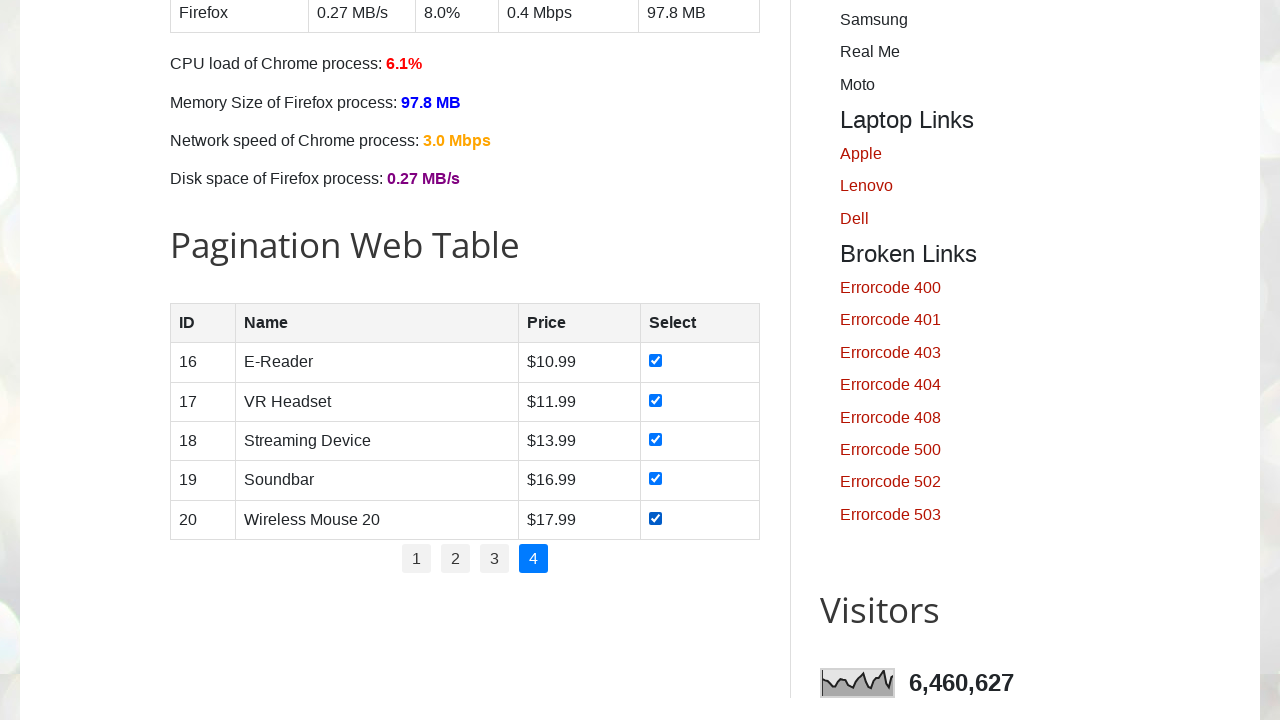